Navigates to the Rahul Shetty Academy Automation Practice page and interacts with a web table to find rows containing "Ben"

Starting URL: https://www.rahulshettyacademy.com/AutomationPractice/

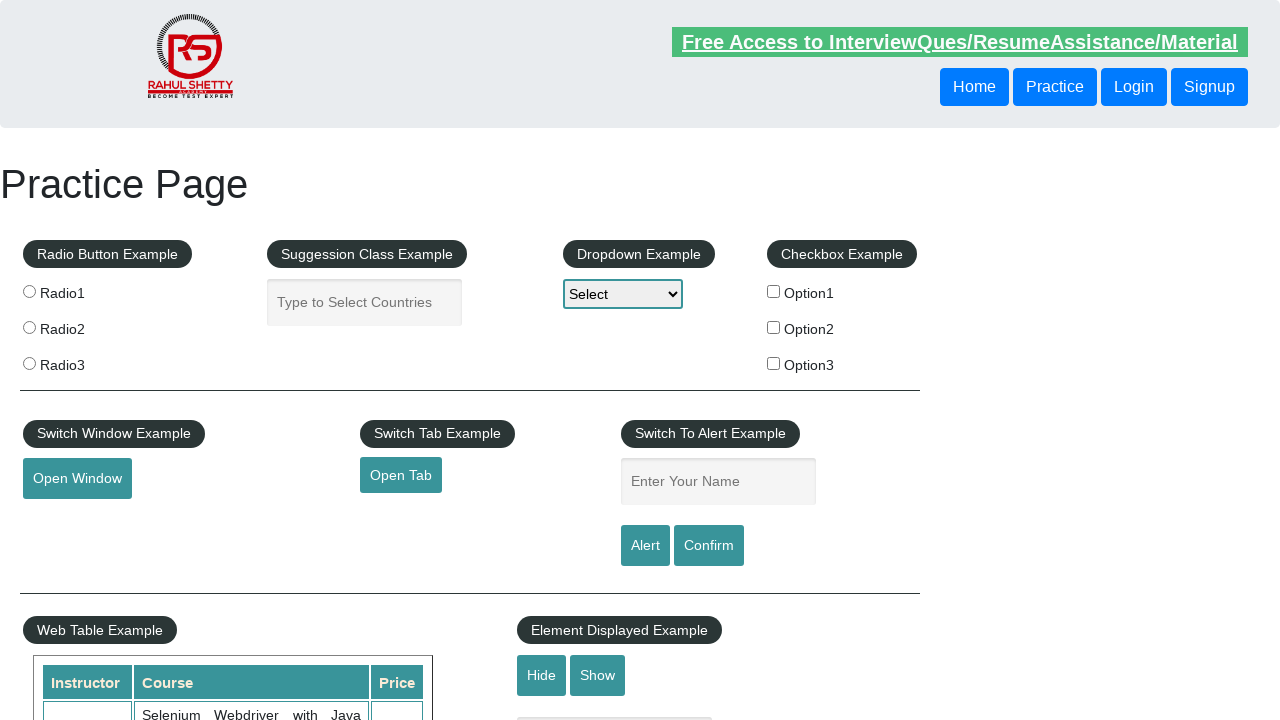

Web table loaded and selector found
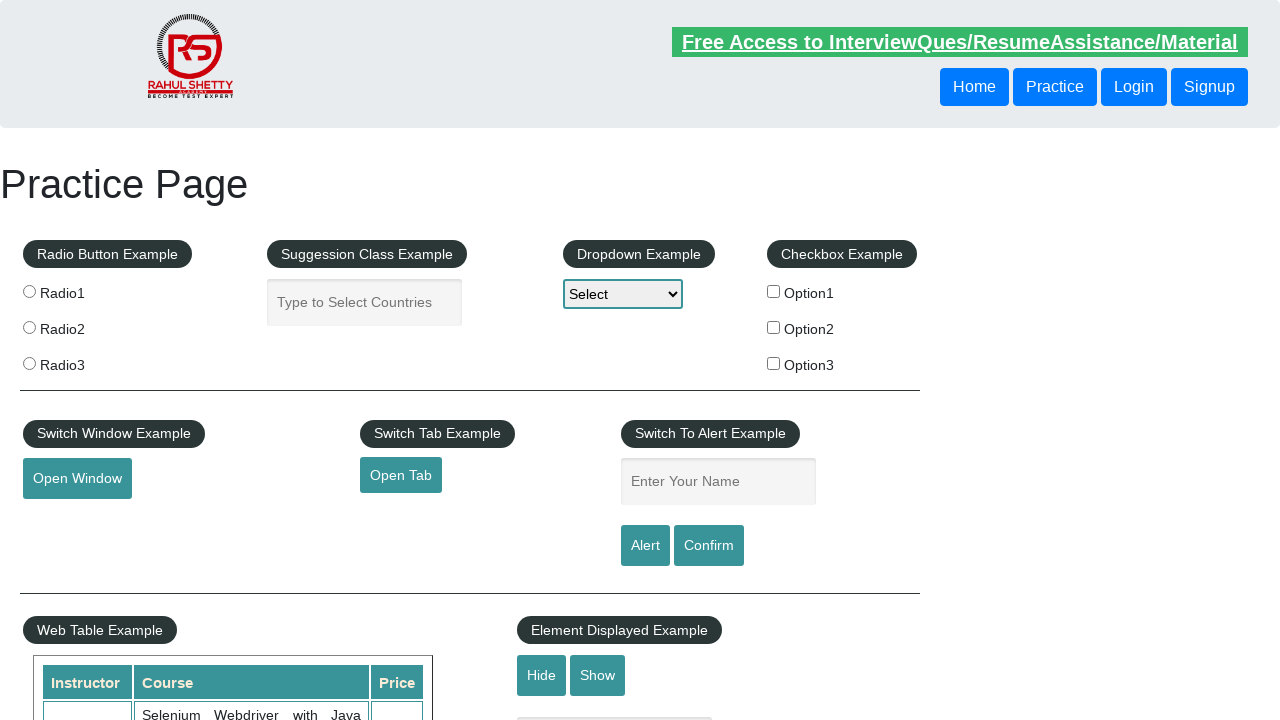

Located all rows in the second product table
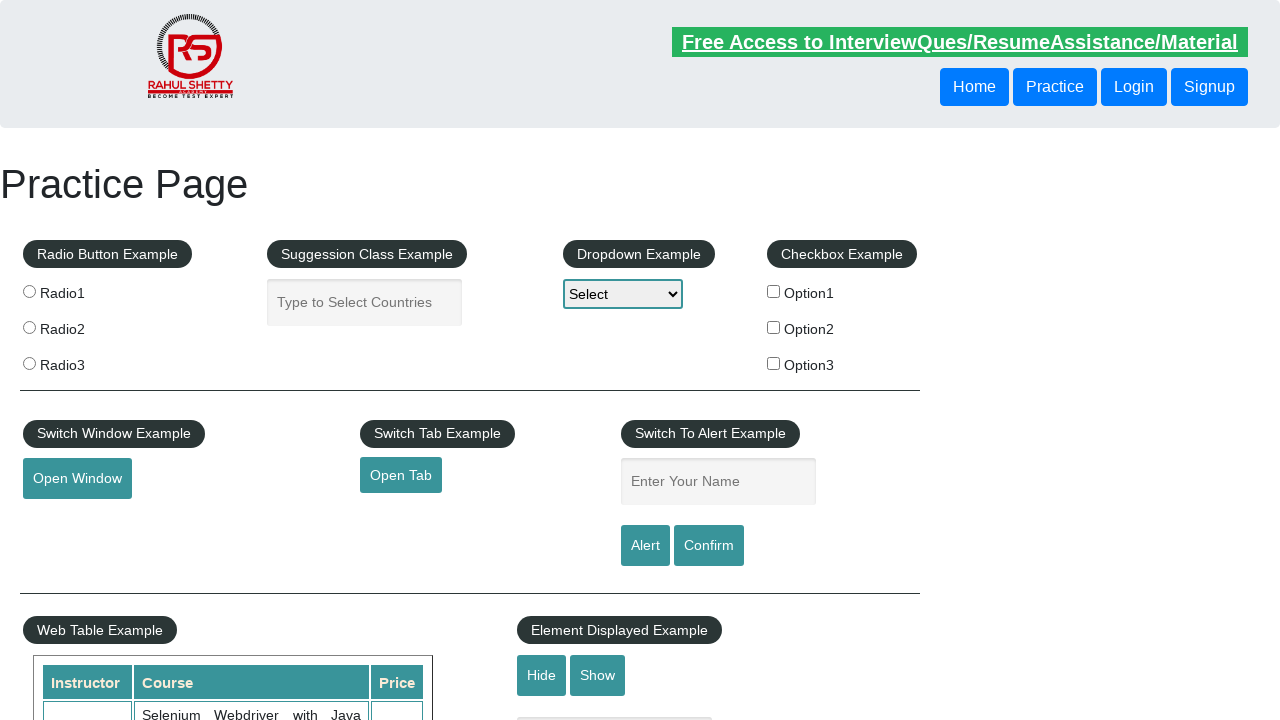

Counted 9 rows in the table
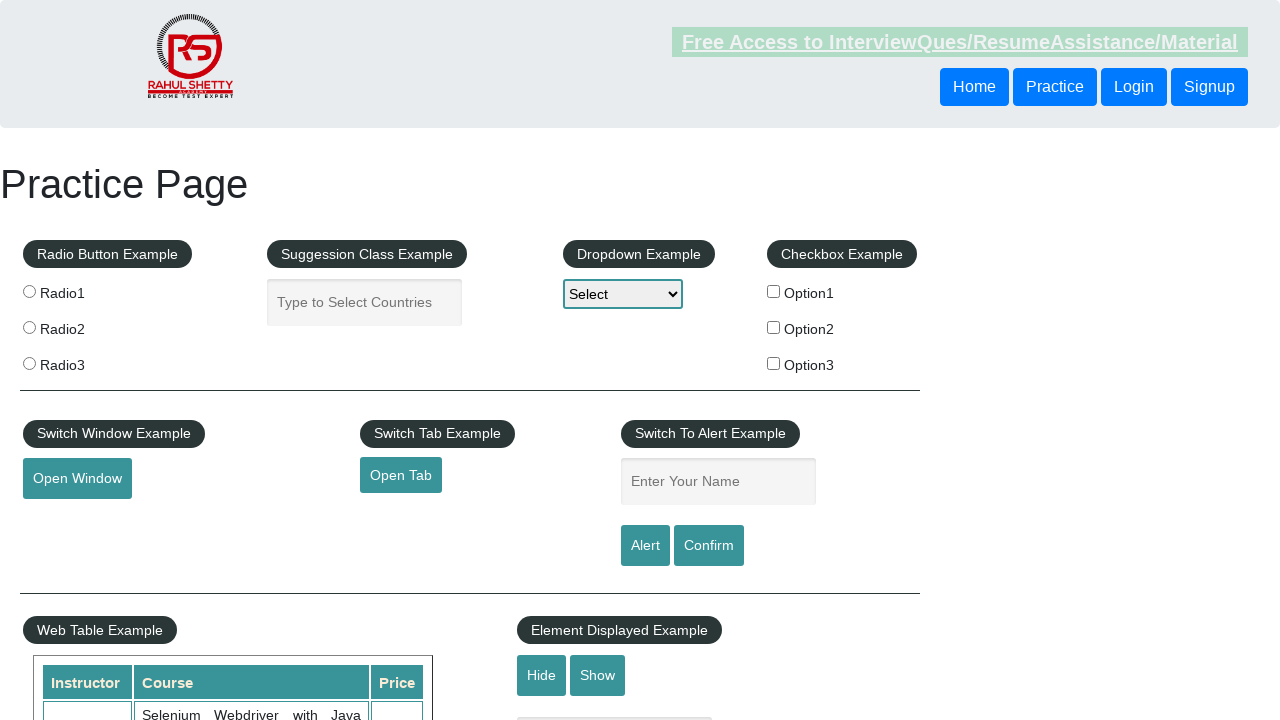

Retrieved text content from row 1
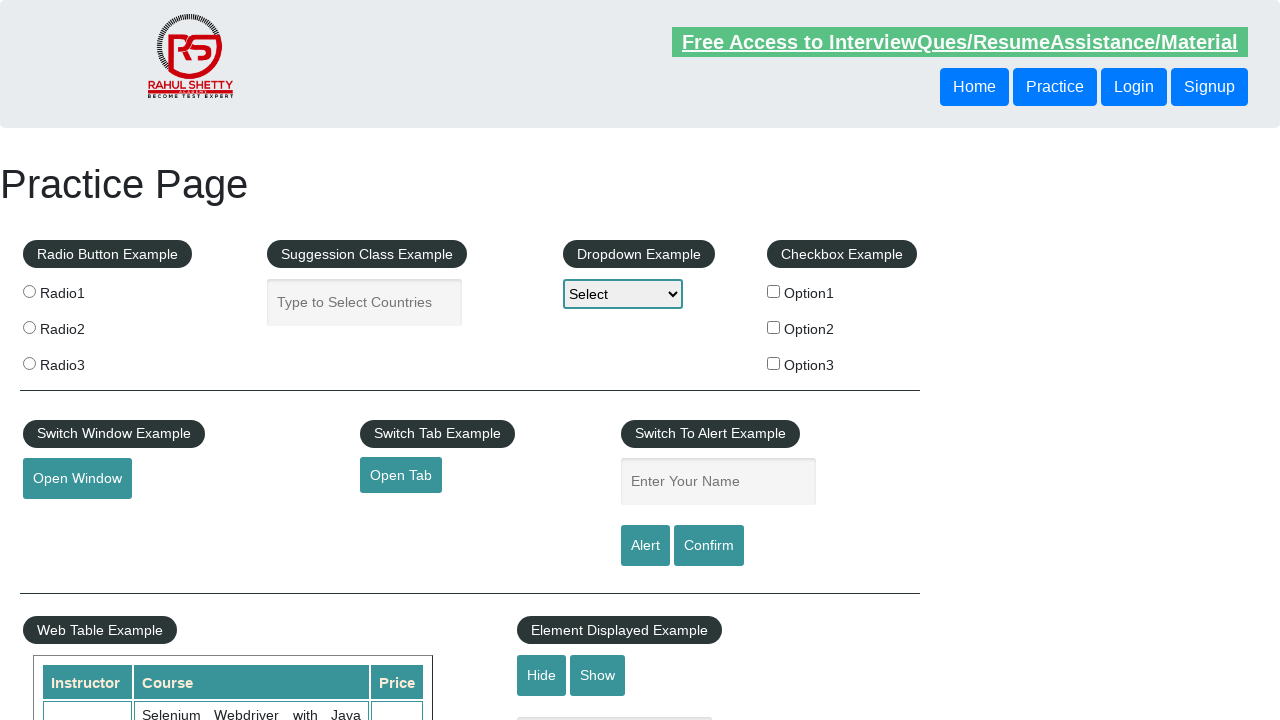

Retrieved text content from row 2
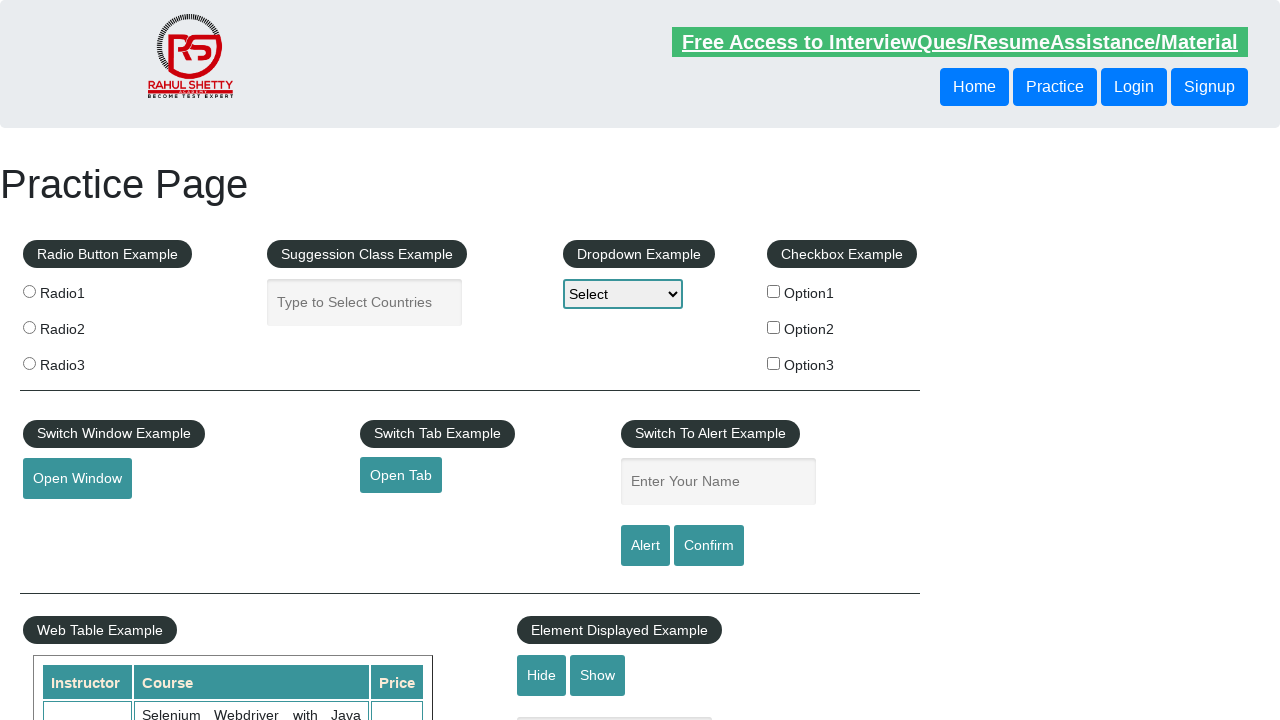

Found 'Ben' in row 2, retrieved price: Chennai
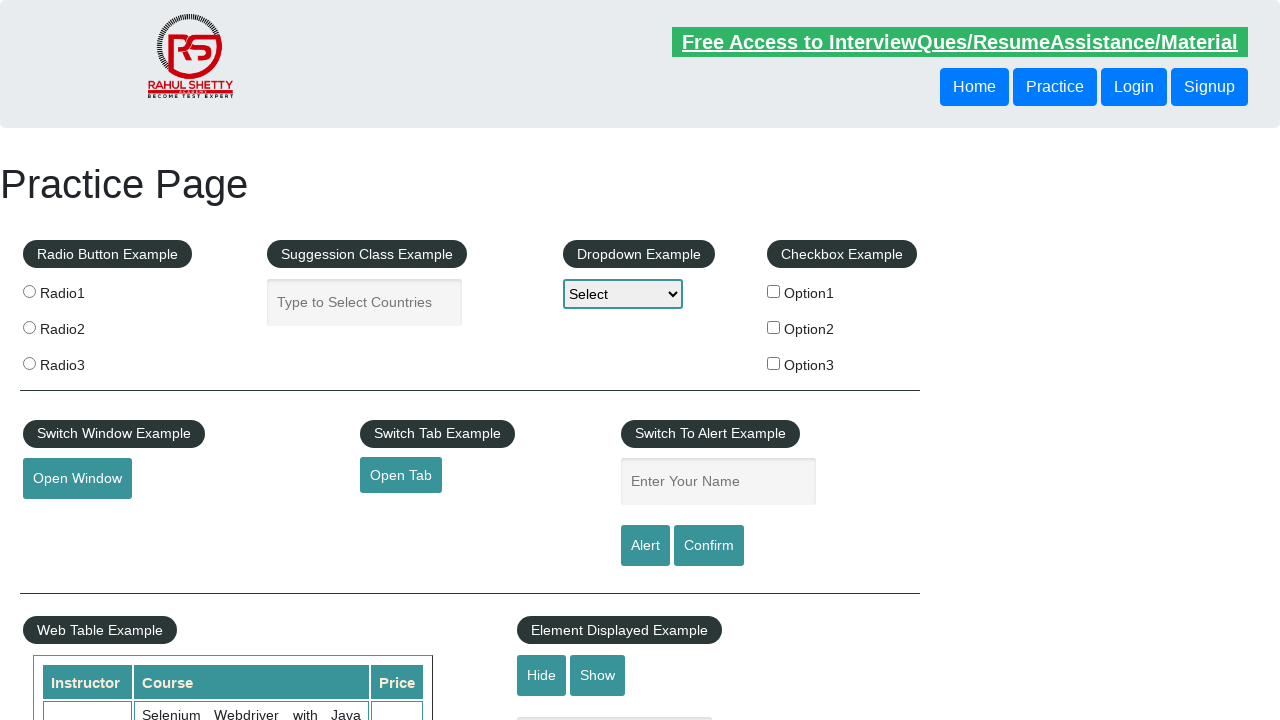

Retrieved text content from row 3
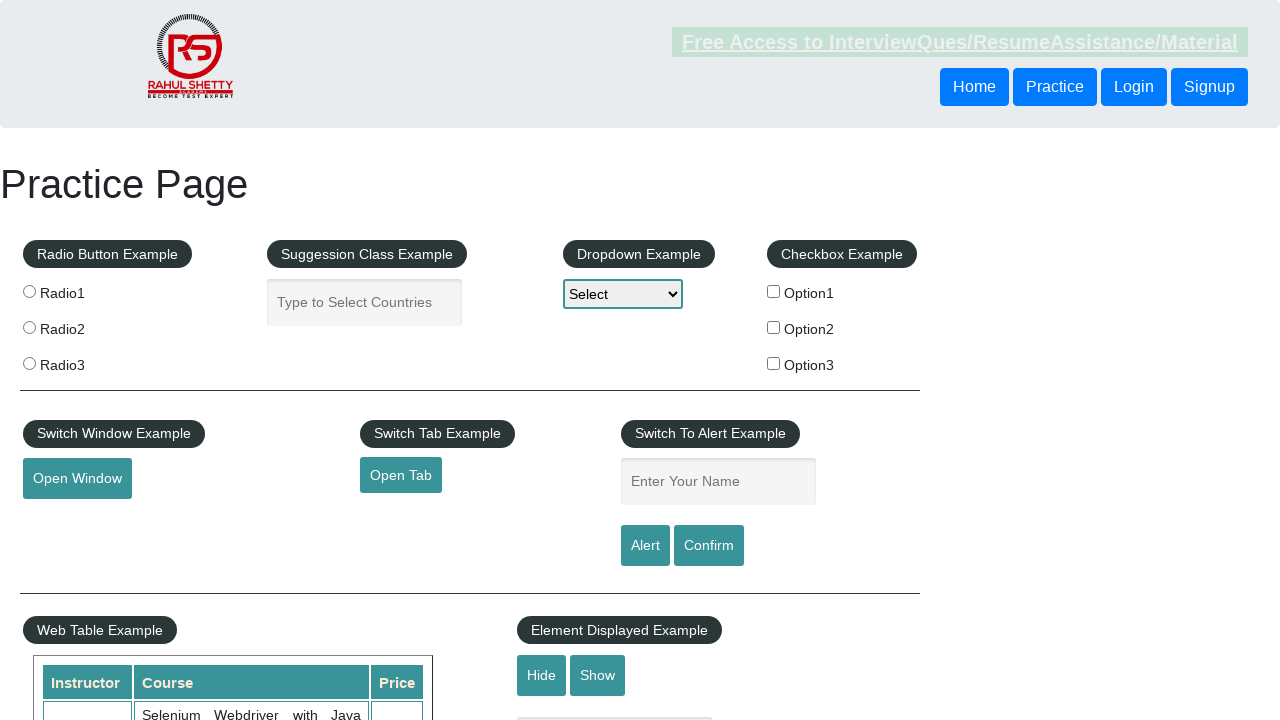

Retrieved text content from row 4
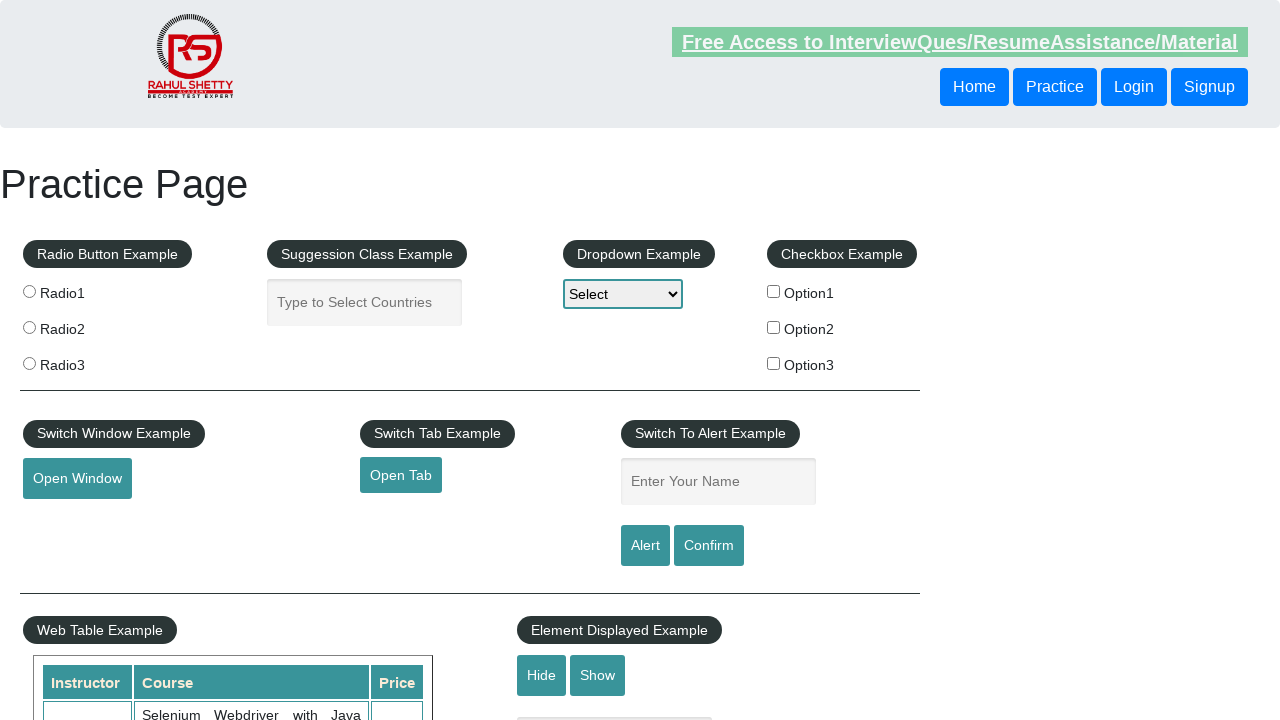

Retrieved text content from row 5
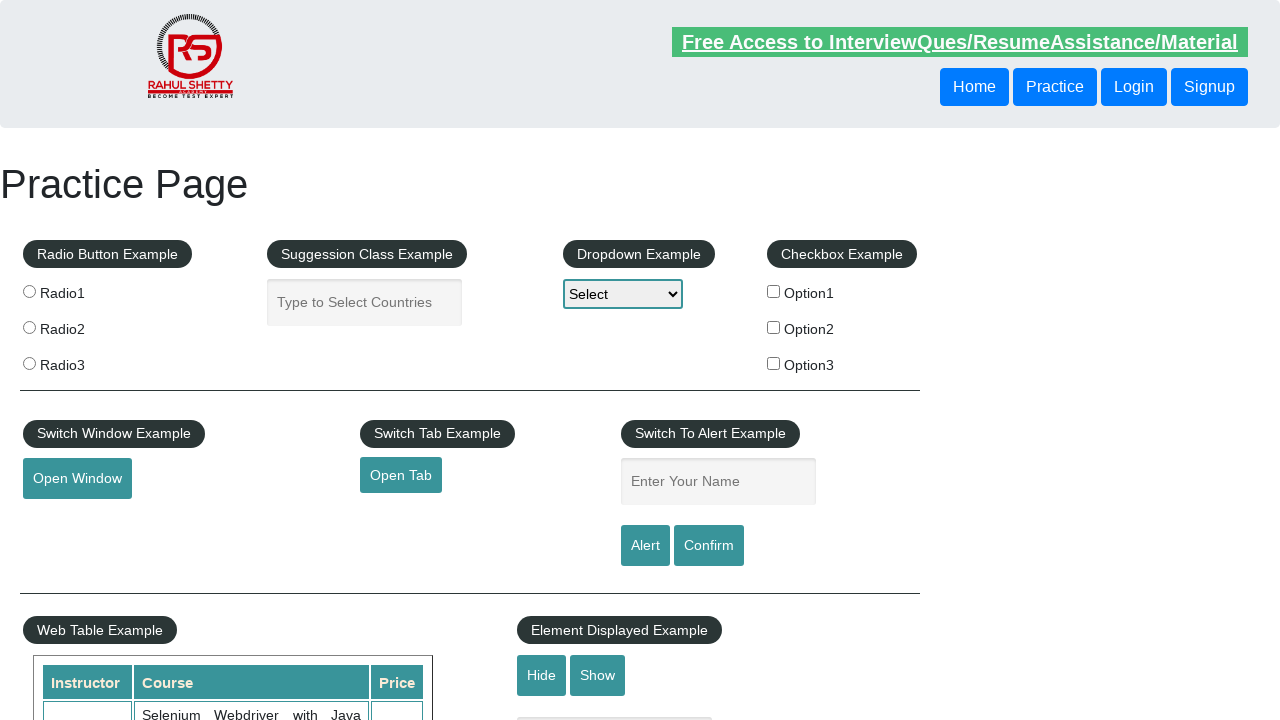

Retrieved text content from row 6
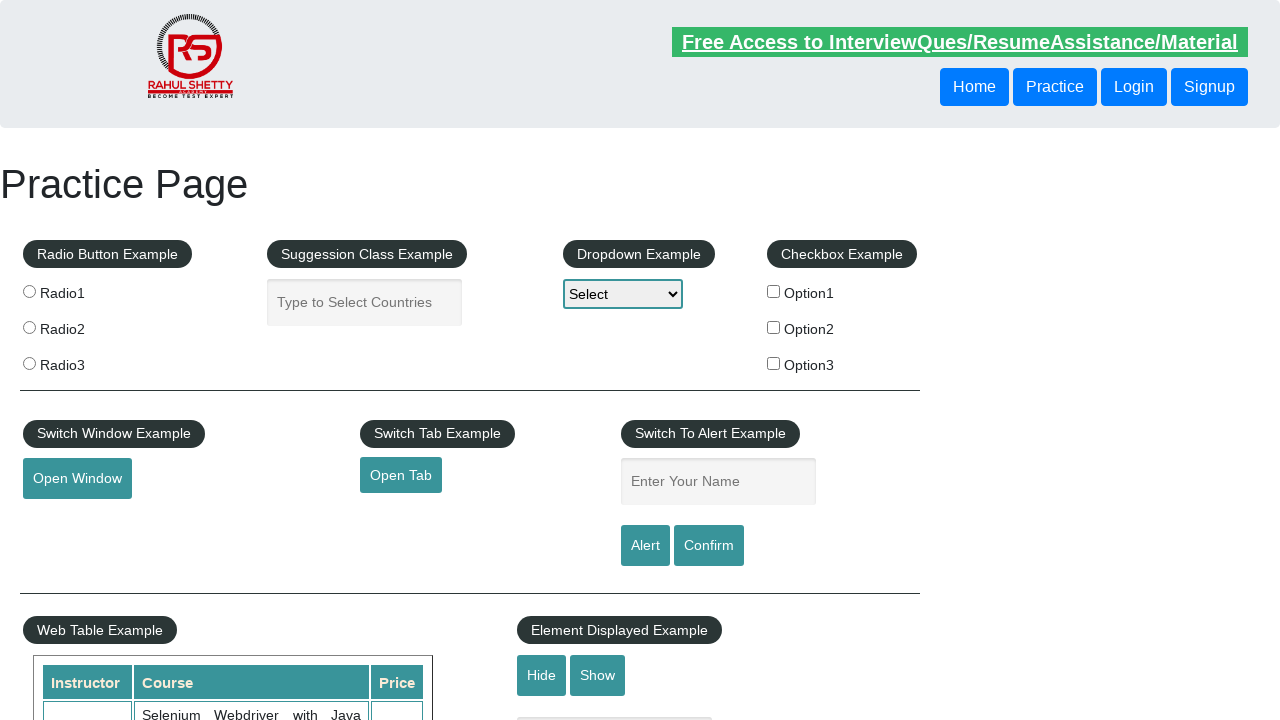

Retrieved text content from row 7
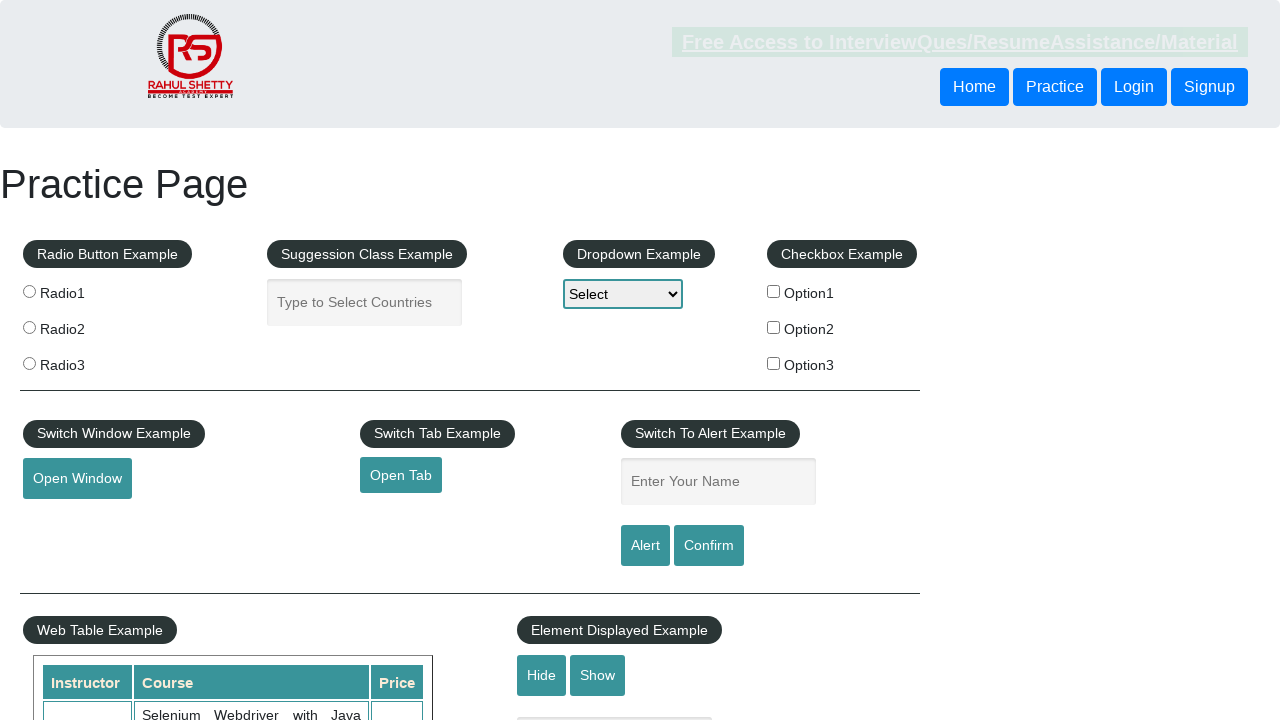

Retrieved text content from row 8
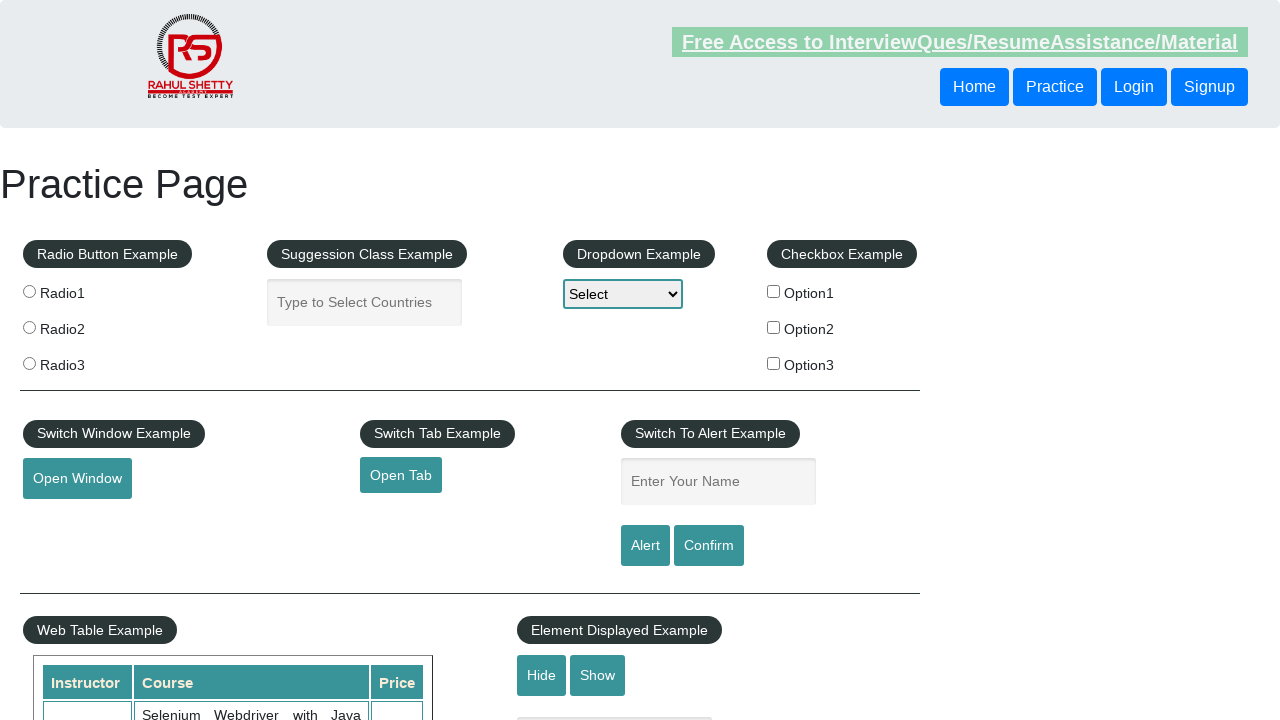

Retrieved text content from row 9
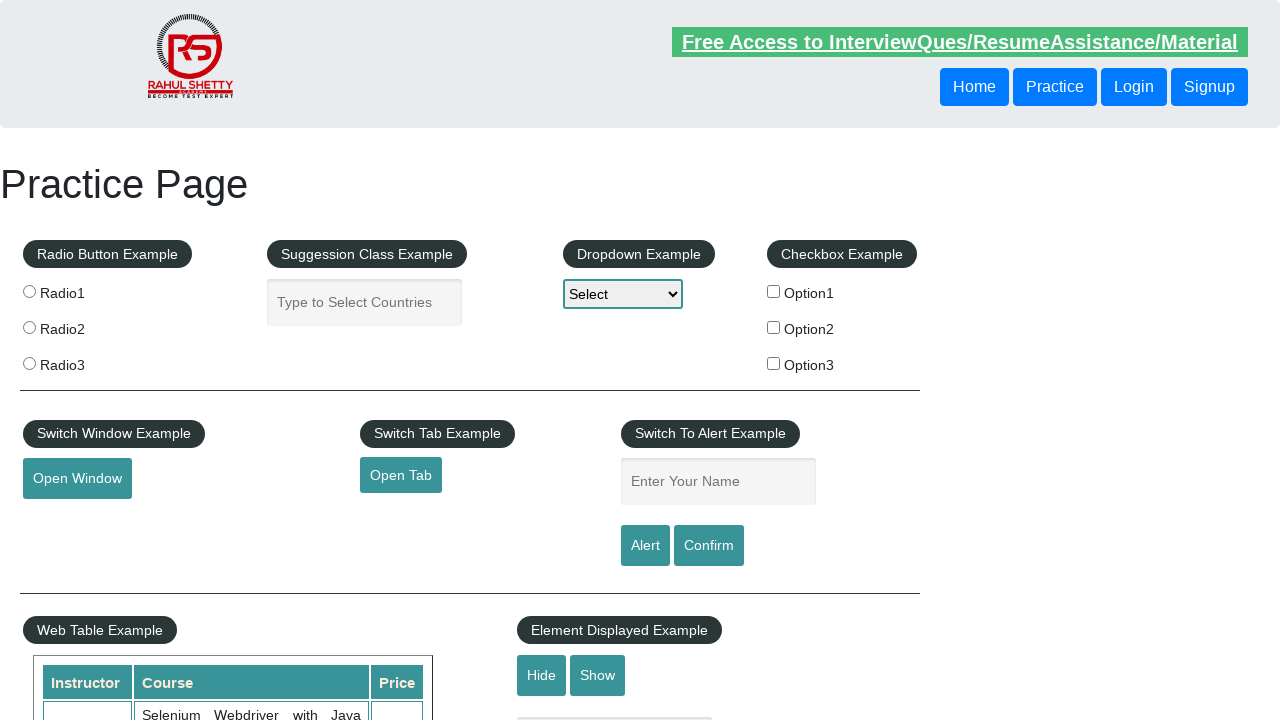

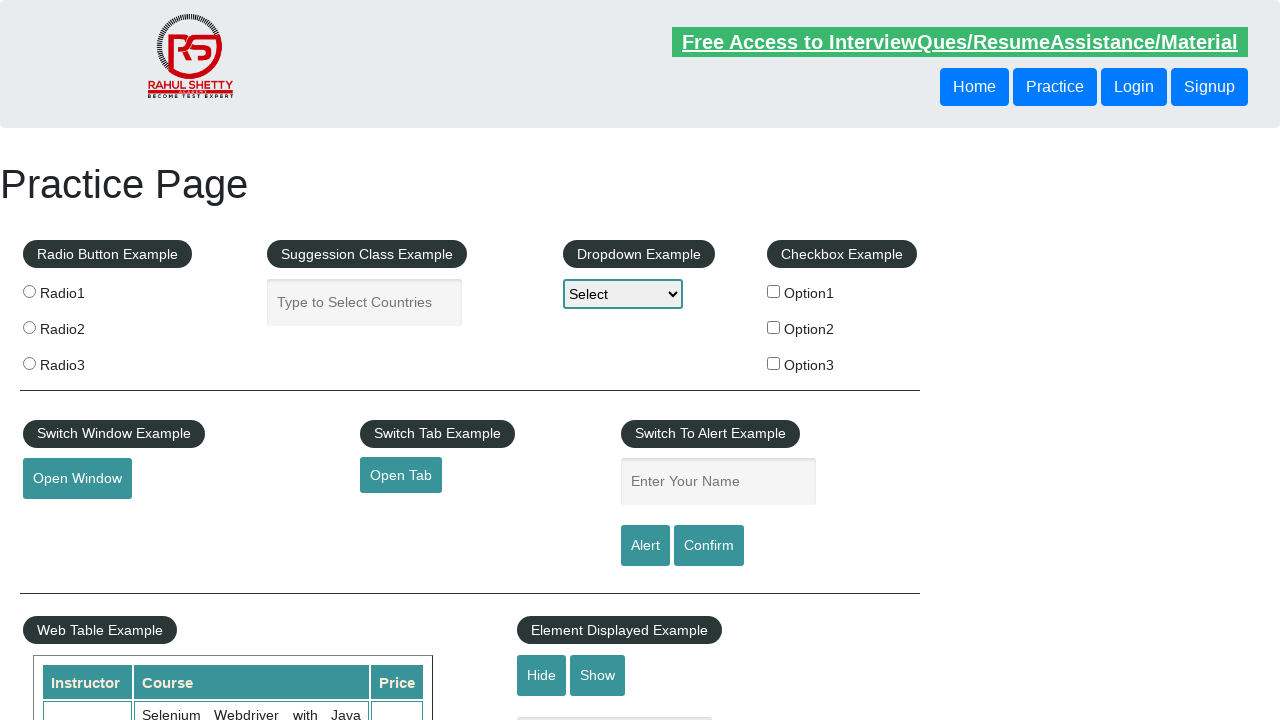